Tests the Contact Us form for talent inquiries by filling out name, phone, email, address, and message fields, then submitting the form

Starting URL: https://www.staffing.itexps.net/

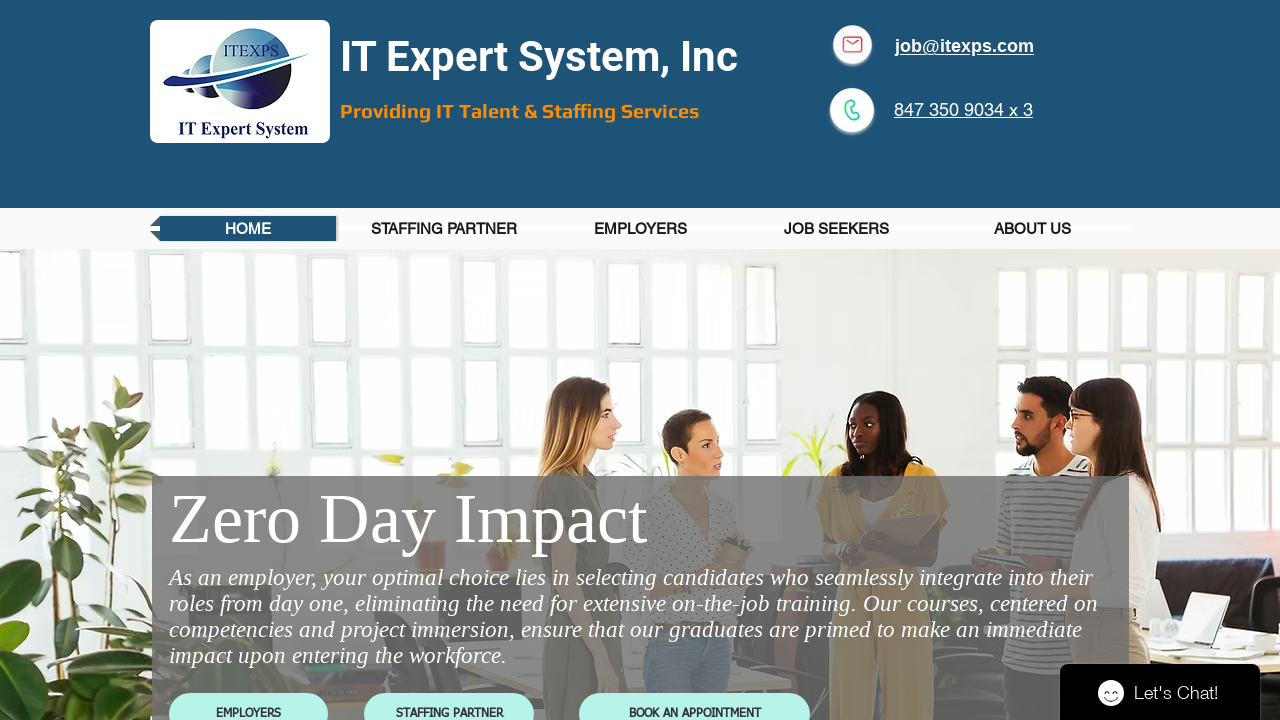

Clicked on Contact Us link at (1032, 228) on #comp-ksz4atem4label
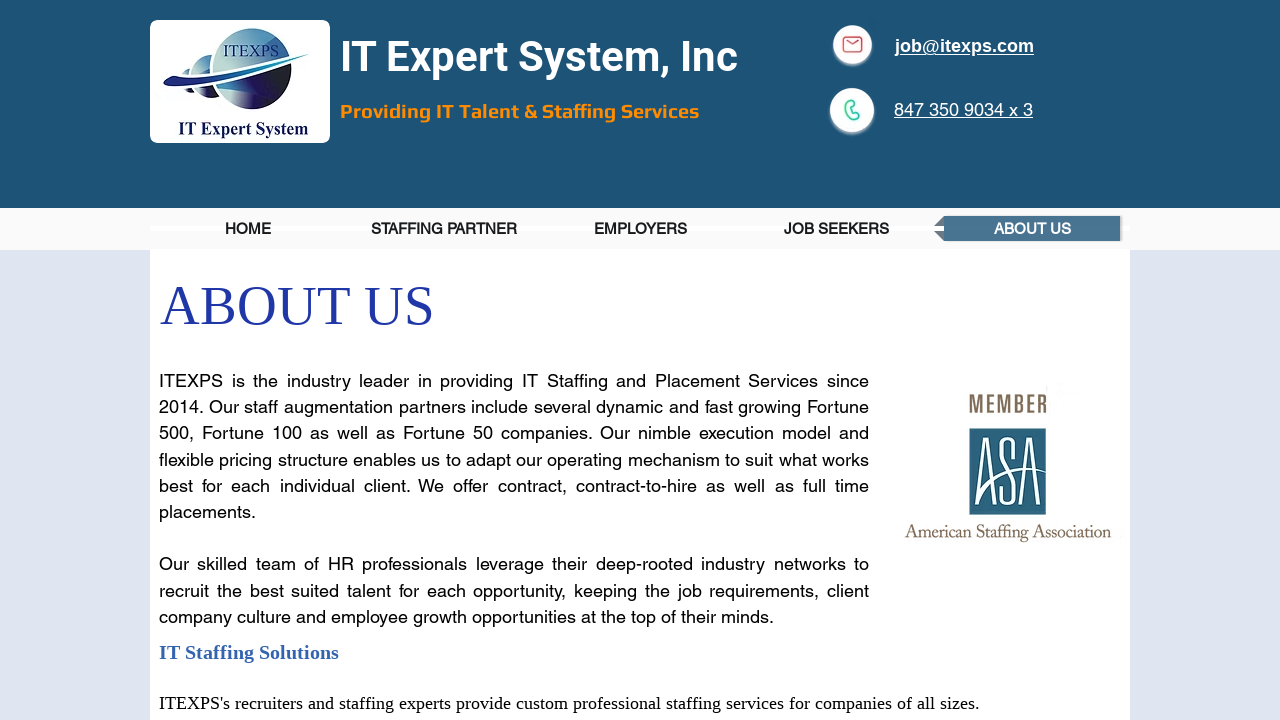

Navigated to Contact Us page
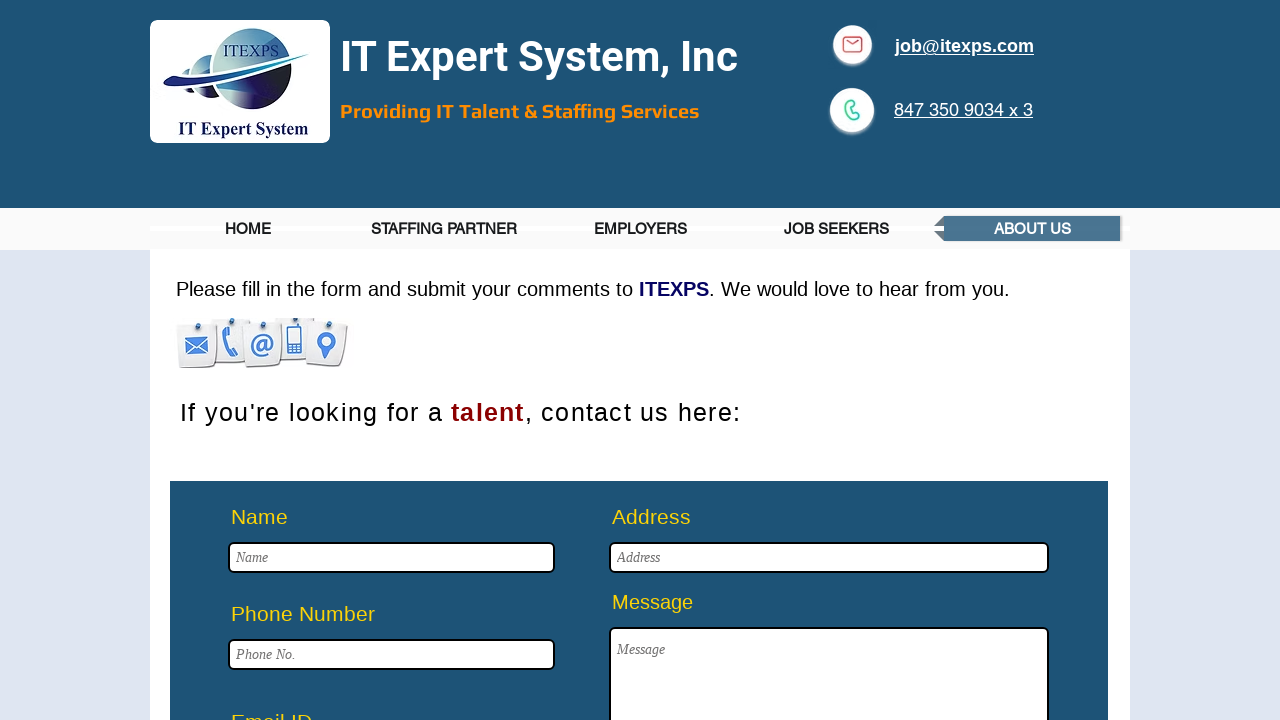

Clicked on name field at (392, 558) on #input_comp-ksz2gtlo1
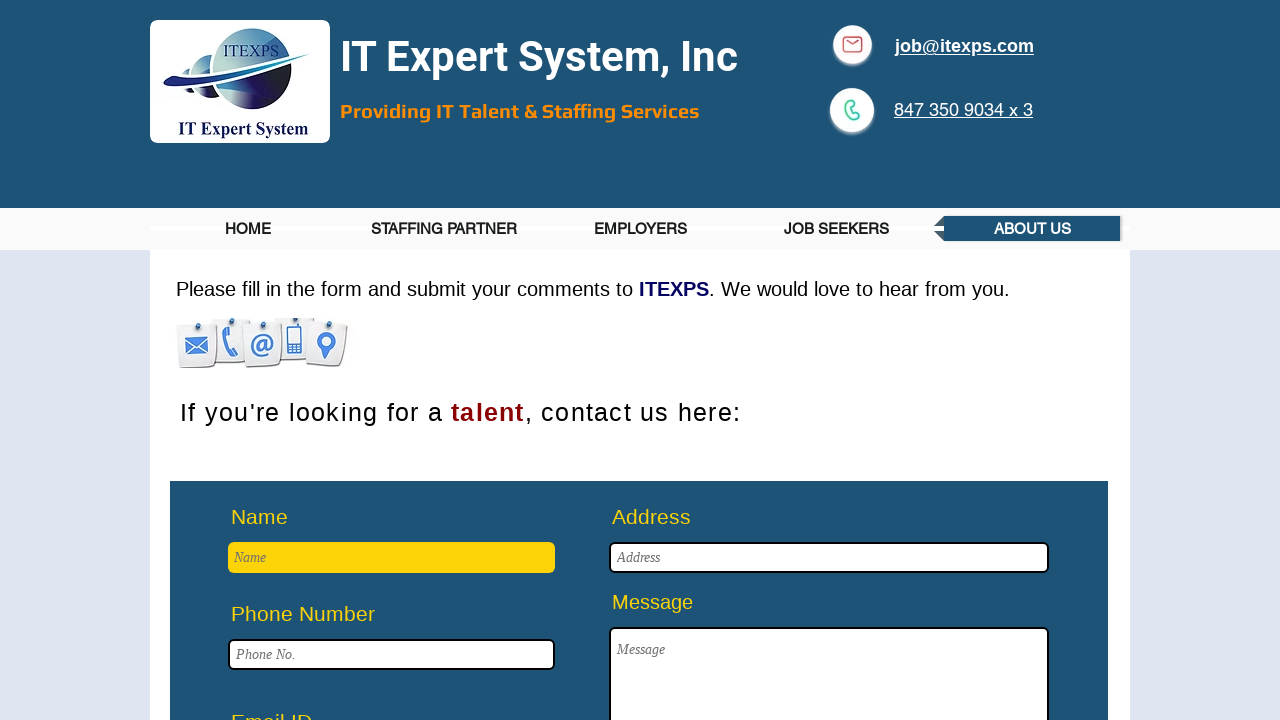

Filled name field with 'Michael Johnson' on #input_comp-ksz2gtlo1
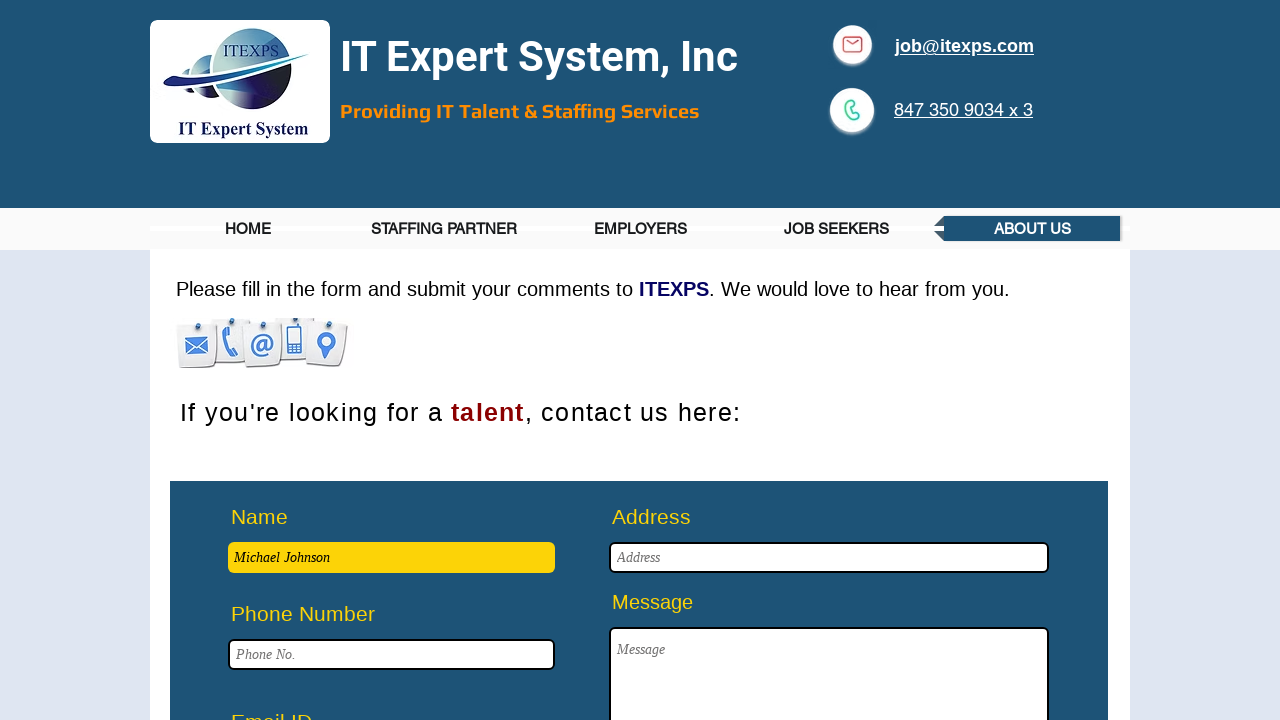

Clicked on phone field at (392, 654) on #input_comp-ksz4wacx
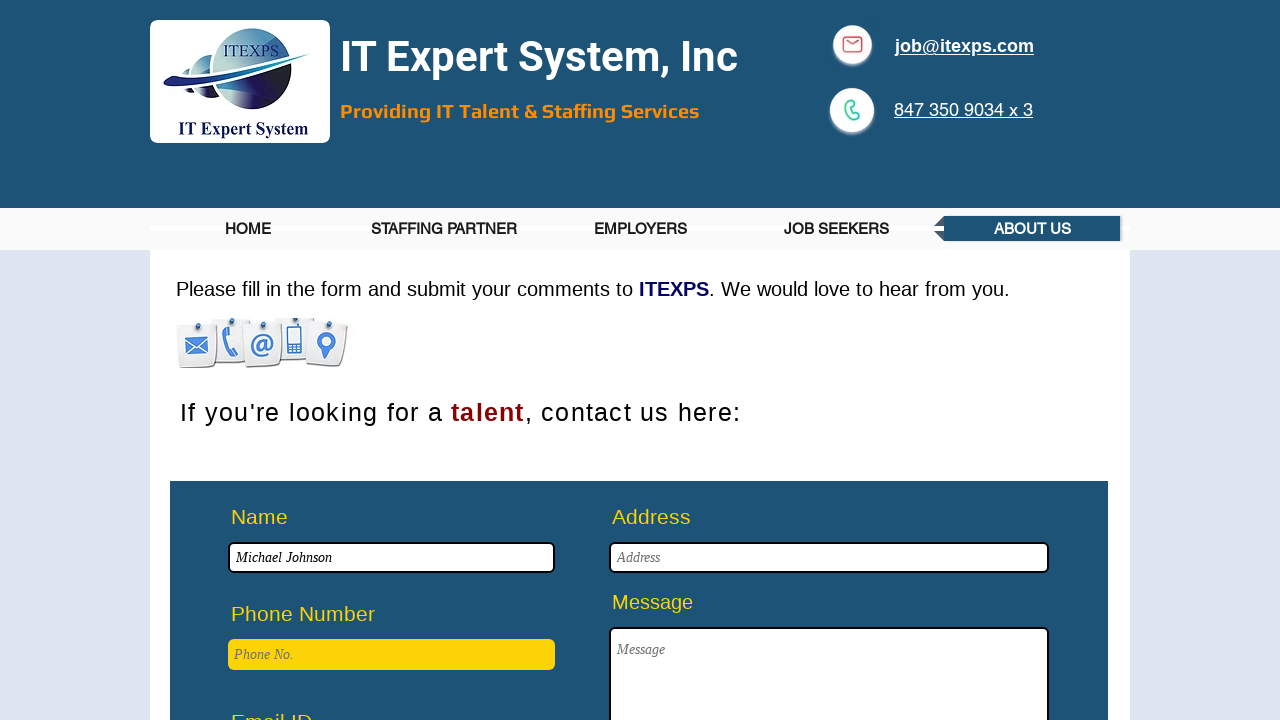

Filled phone field with '5551234567' on #input_comp-ksz4wacx
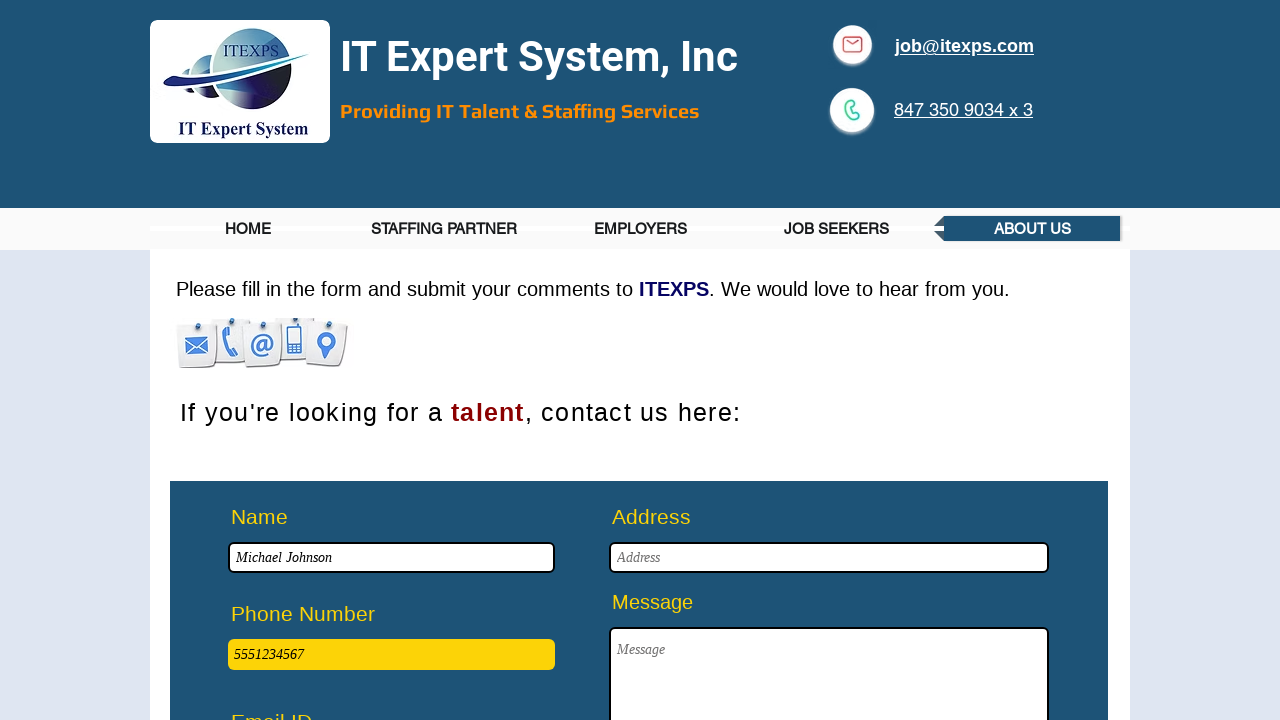

Clicked on email field at (392, 360) on #input_comp-ksz4wg2e
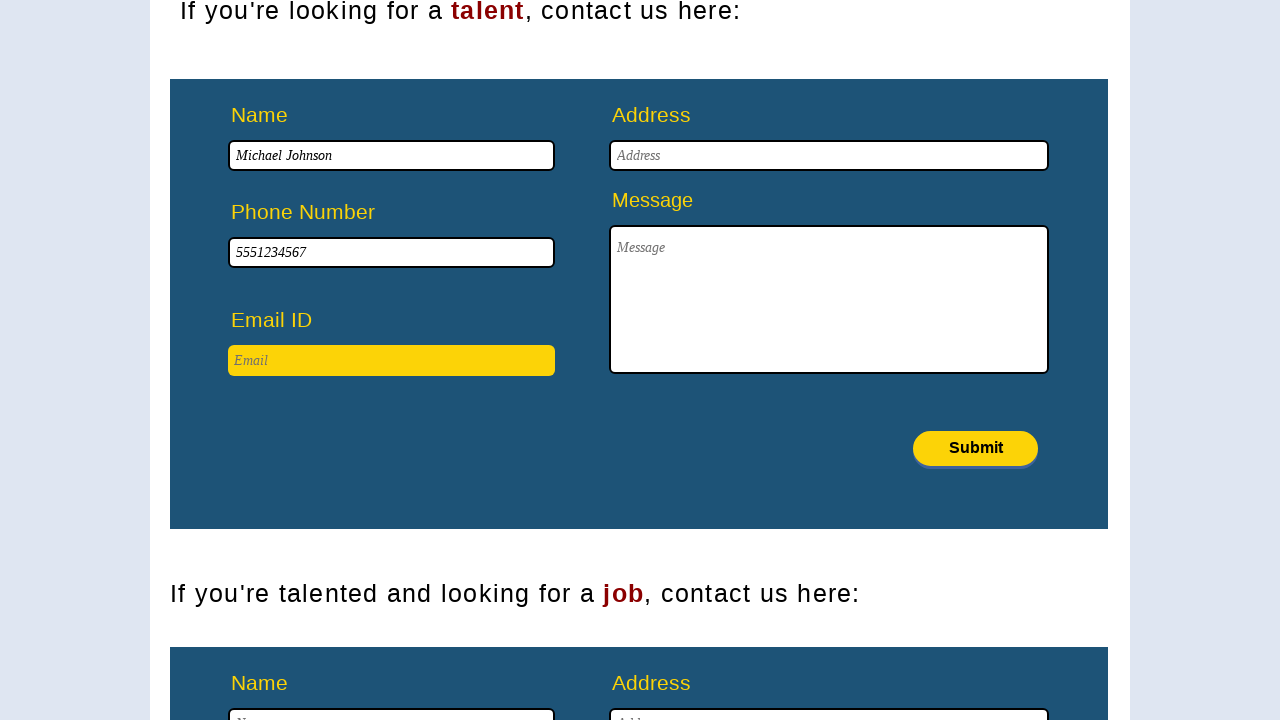

Filled email field with 'michael.johnson@example.com' on #input_comp-ksz4wg2e
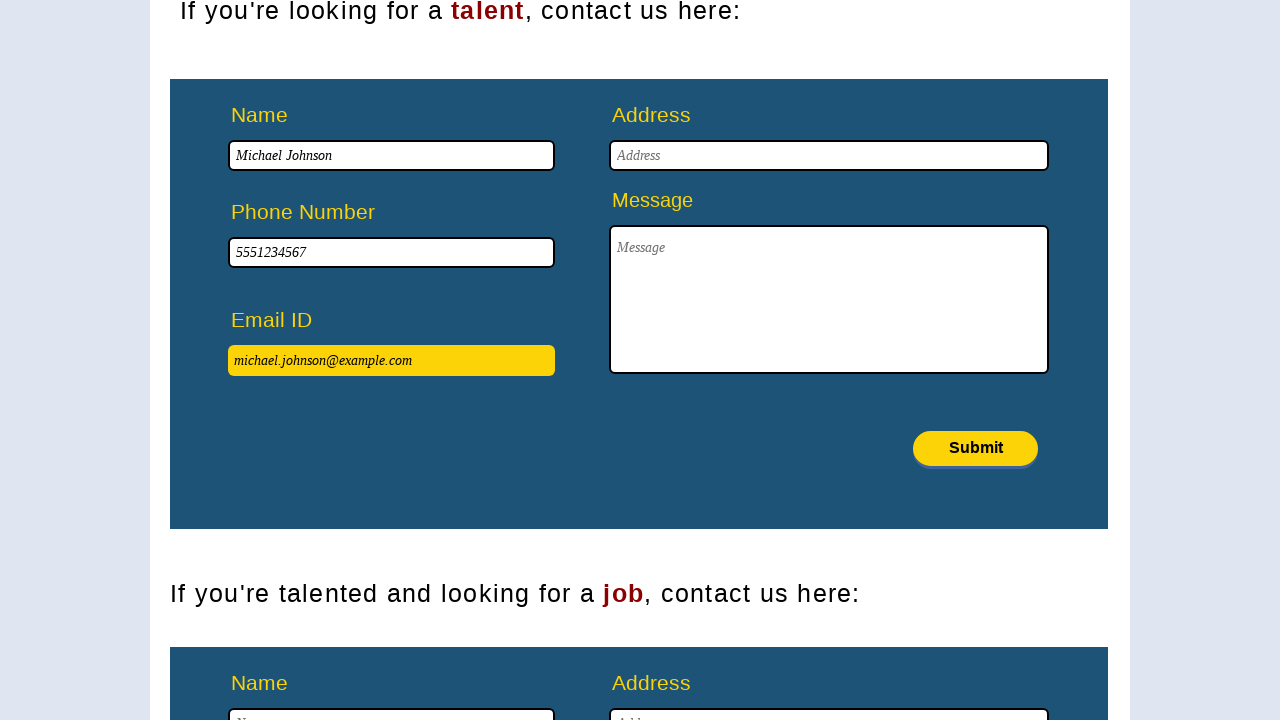

Clicked on address field at (829, 156) on #input_comp-kt4rl3rc
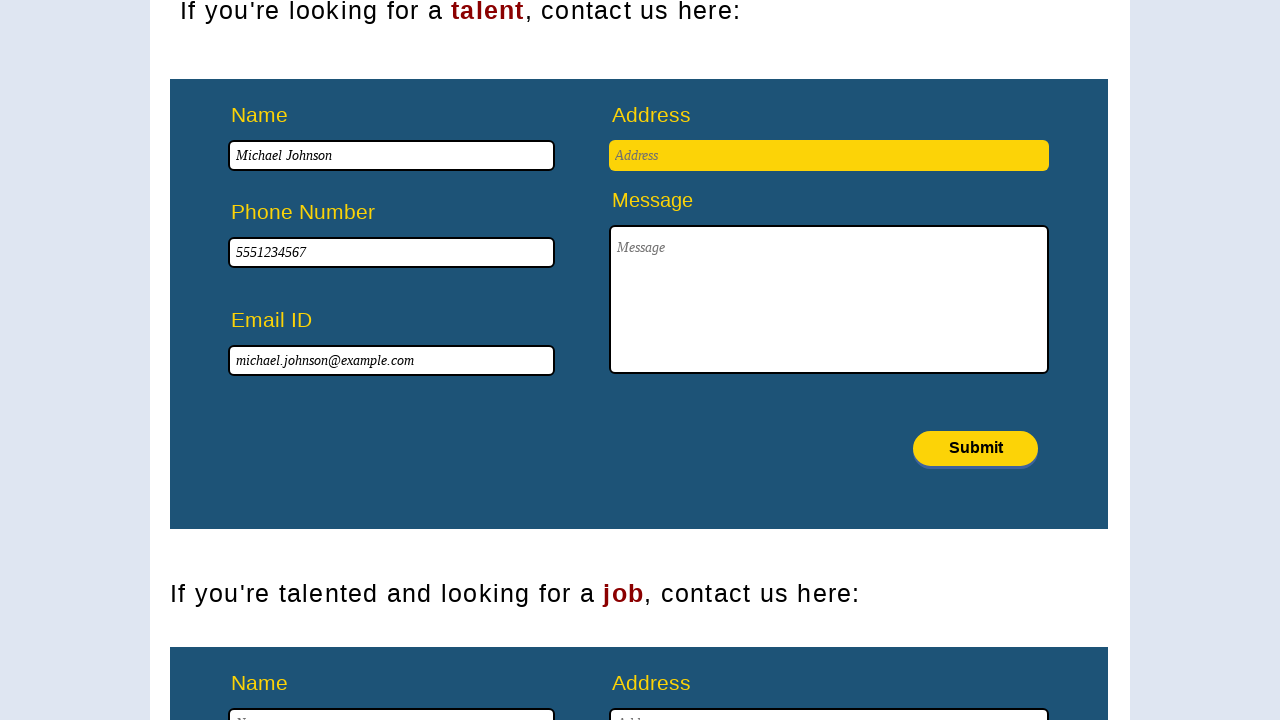

Filled address field with '456 Oak Avenue' on #input_comp-kt4rl3rc
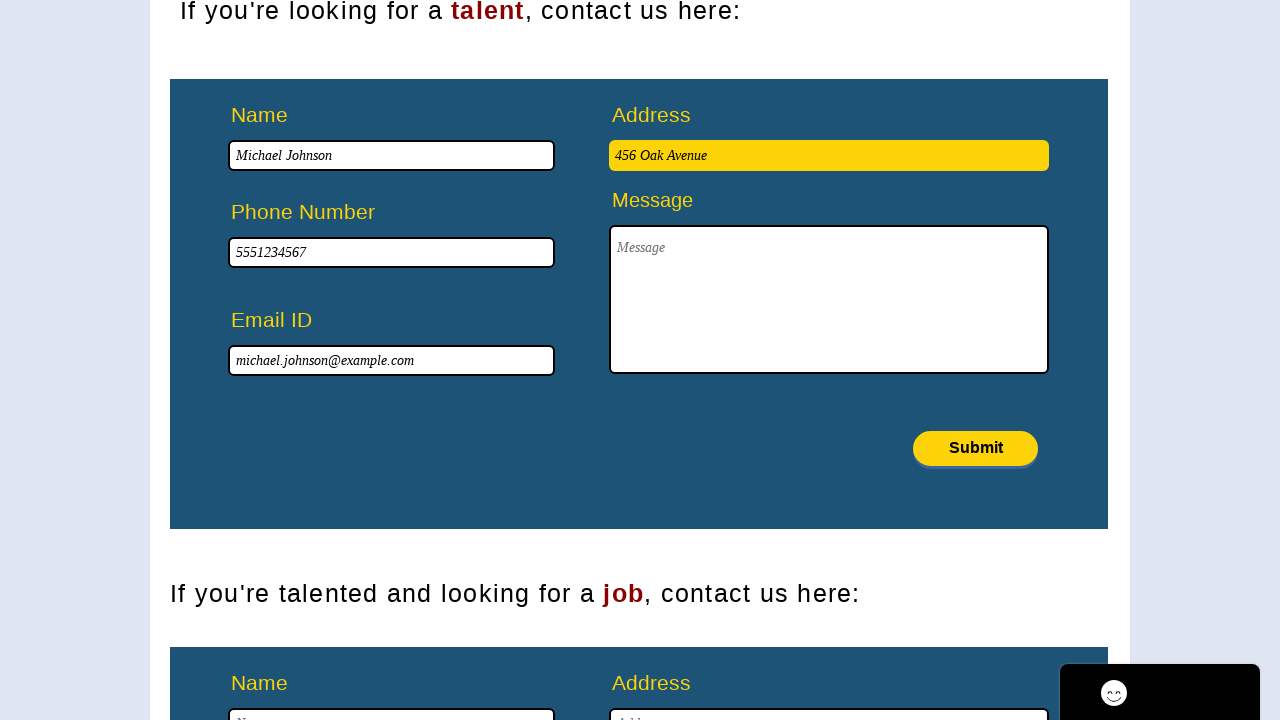

Clicked on message textarea at (829, 300) on #textarea_comp-ksz2gtlx2
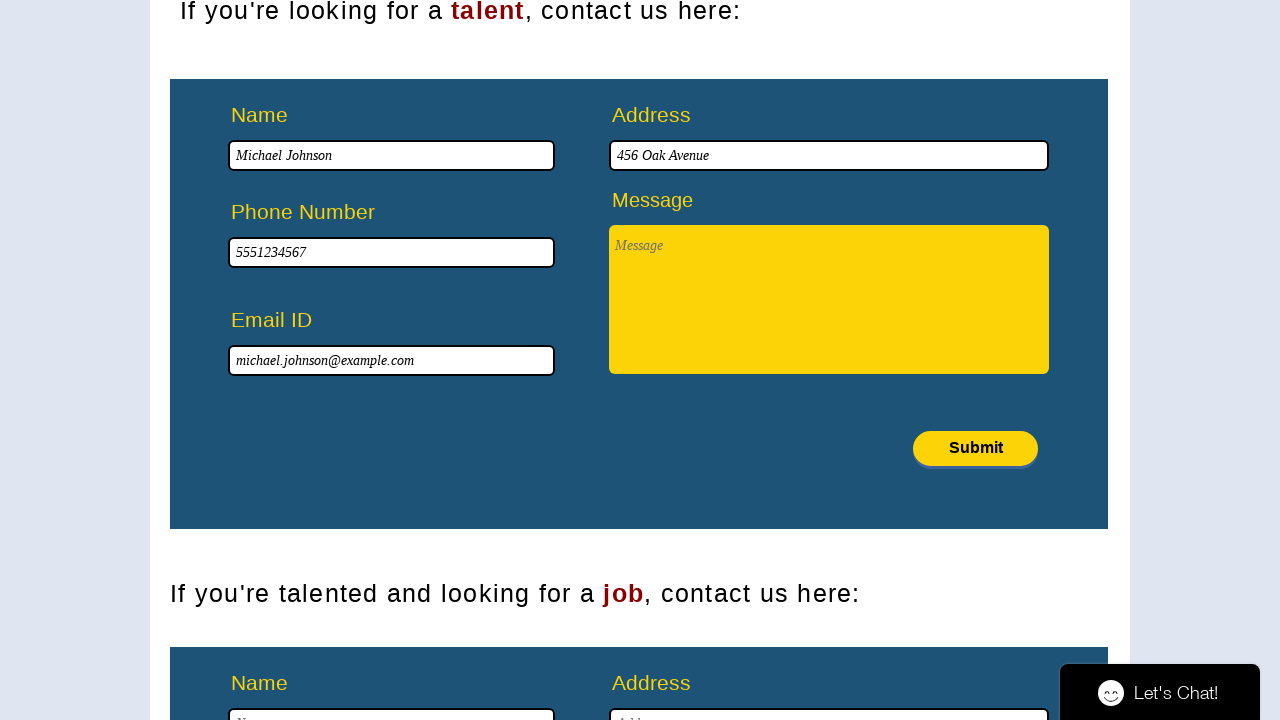

Filled message field with talent inquiry message on #textarea_comp-ksz2gtlx2
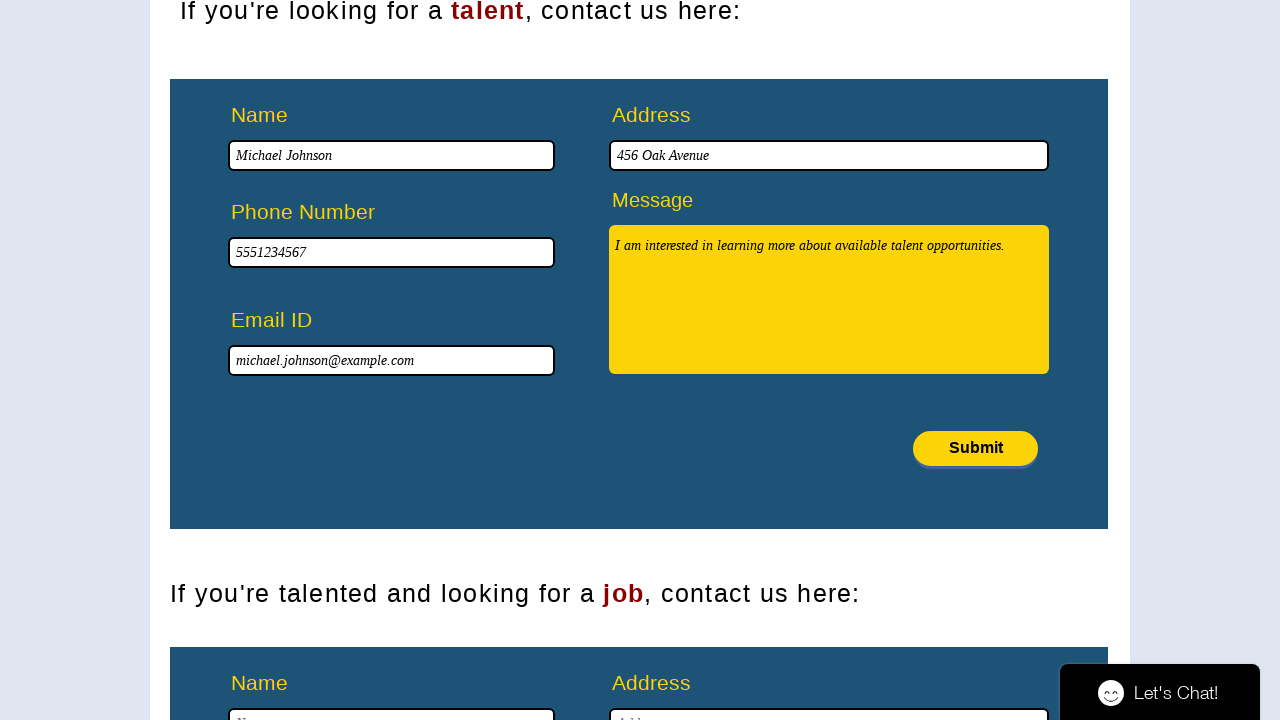

Clicked submit button to submit talent contact form at (976, 448) on xpath=//div[@id='comp-ksz2gtm12']/button/span
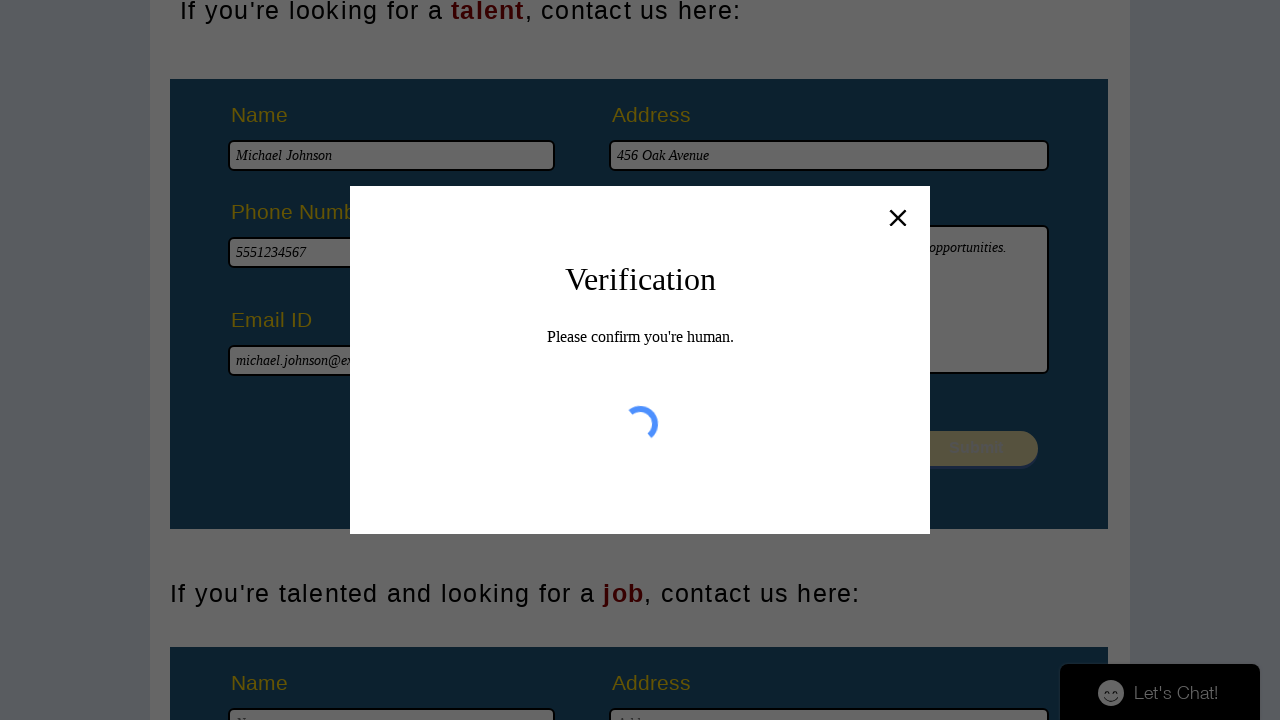

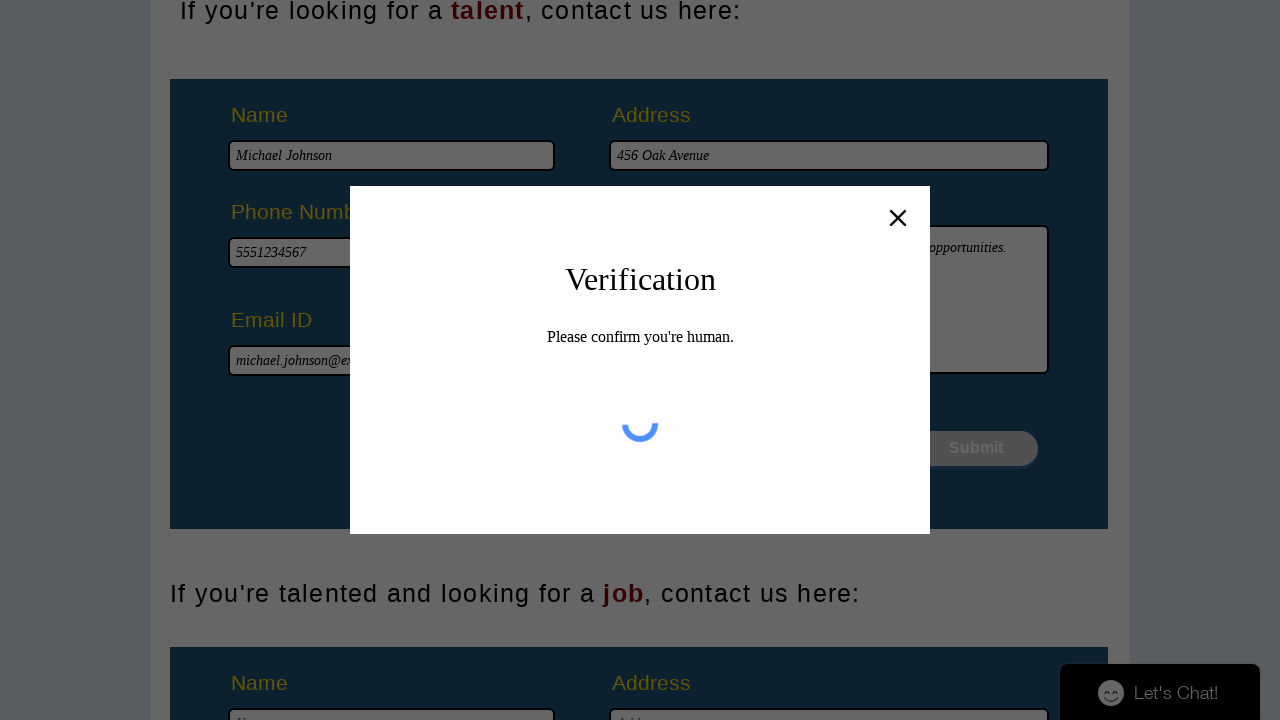